Tests that products container contains expected number of product items

Starting URL: https://rahulshettyacademy.com/seleniumPractise/#/

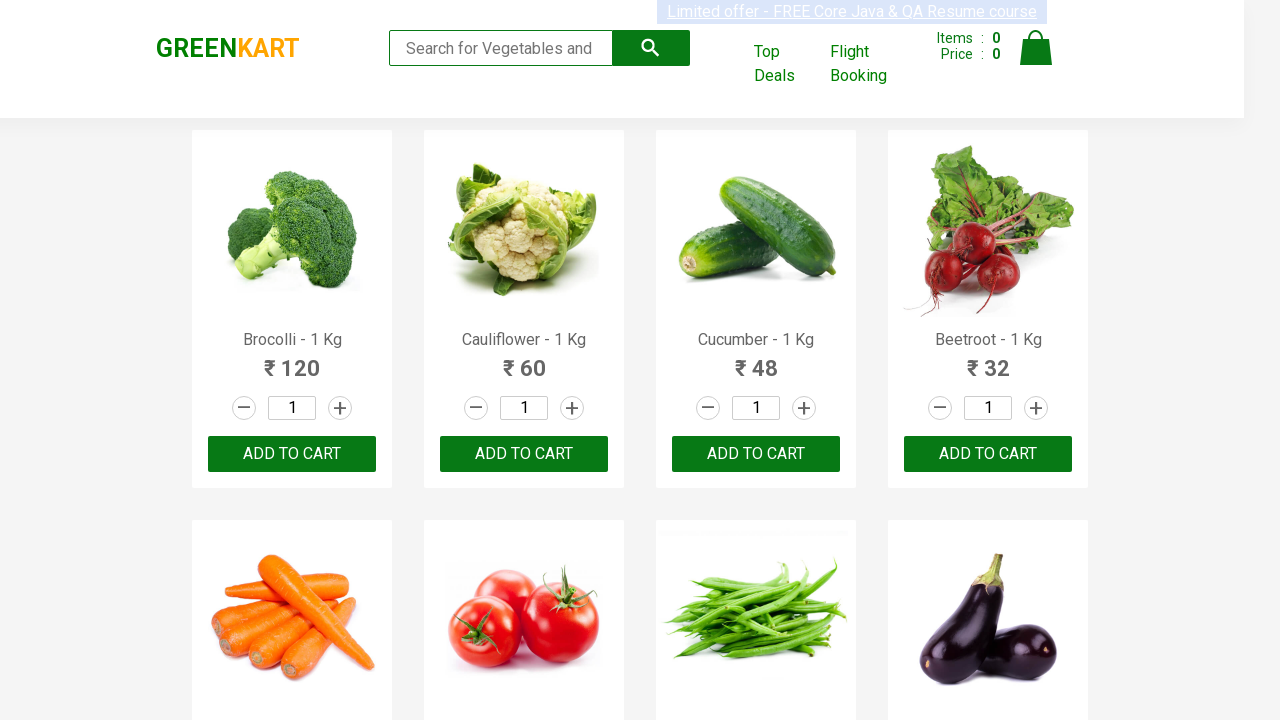

Waited for products container to load
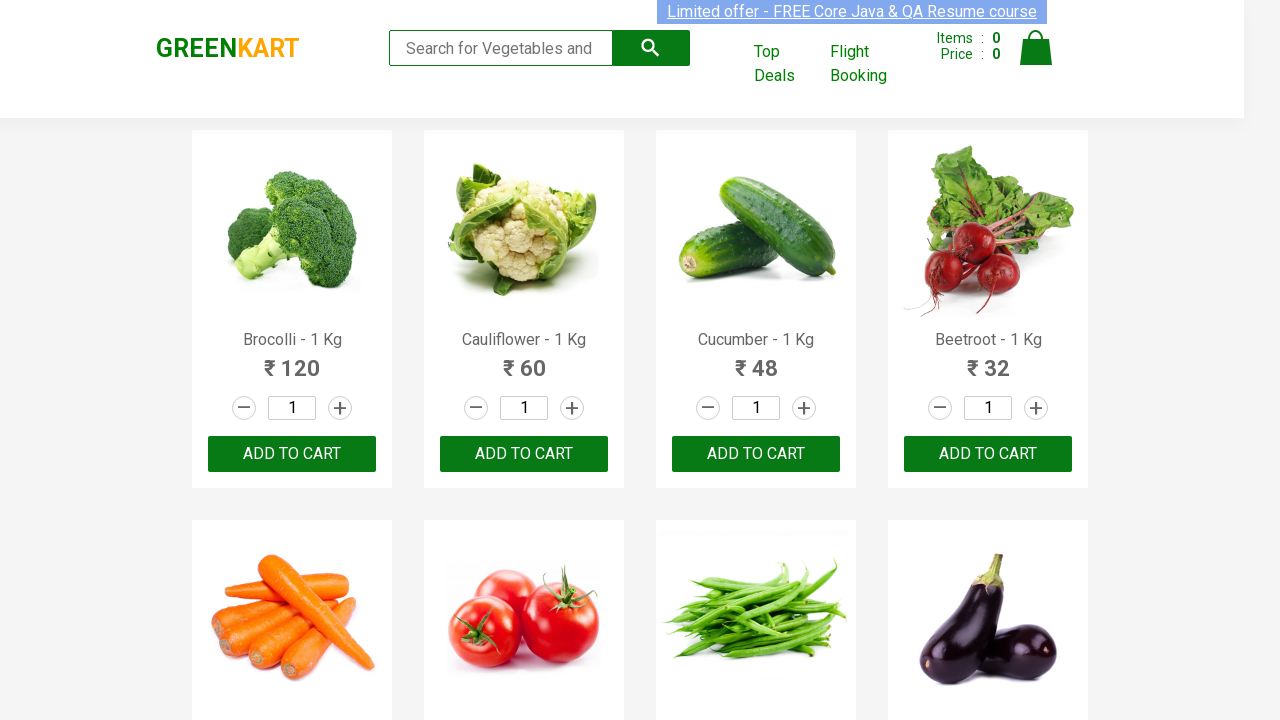

Counted product items in container: 30
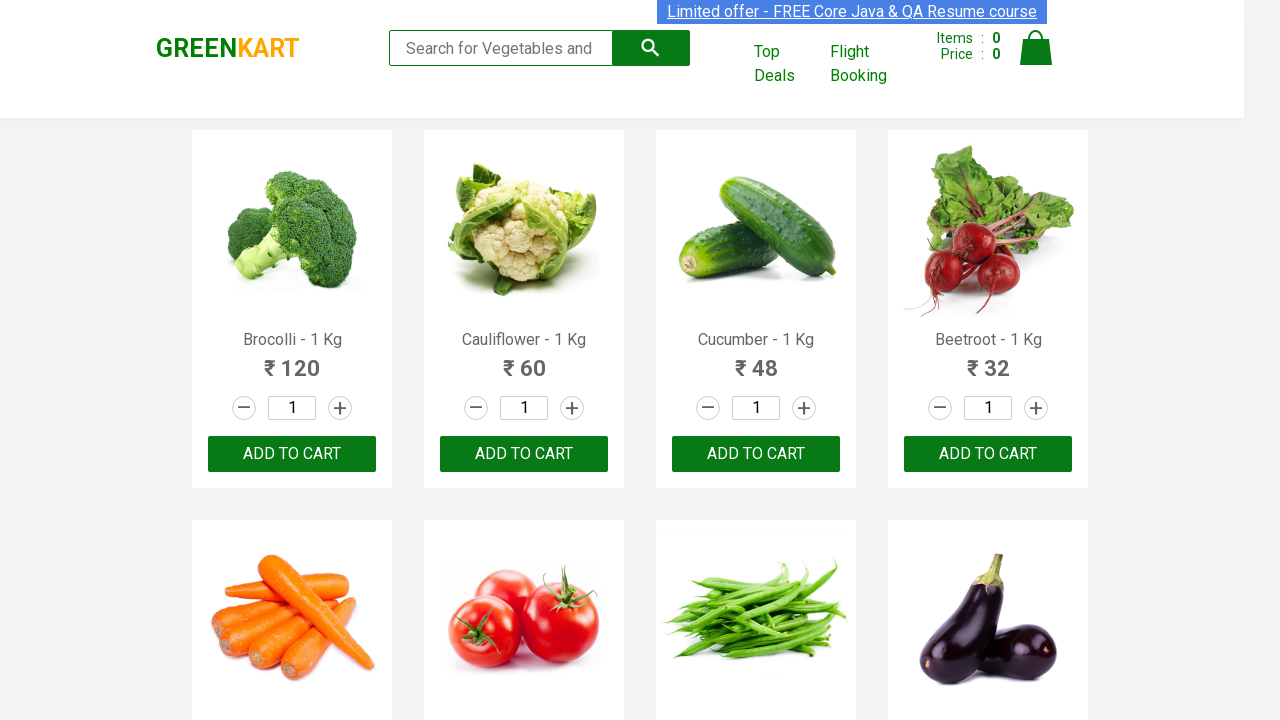

Asserted that products container contains exactly 30 product items
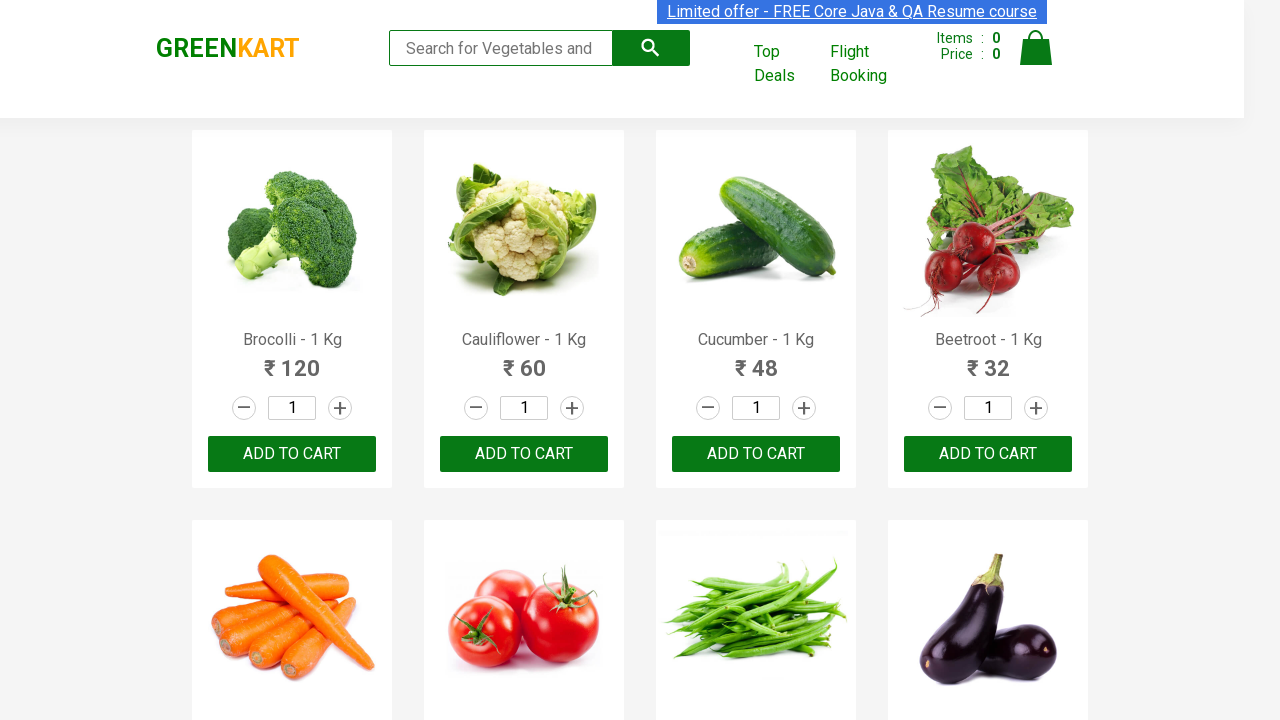

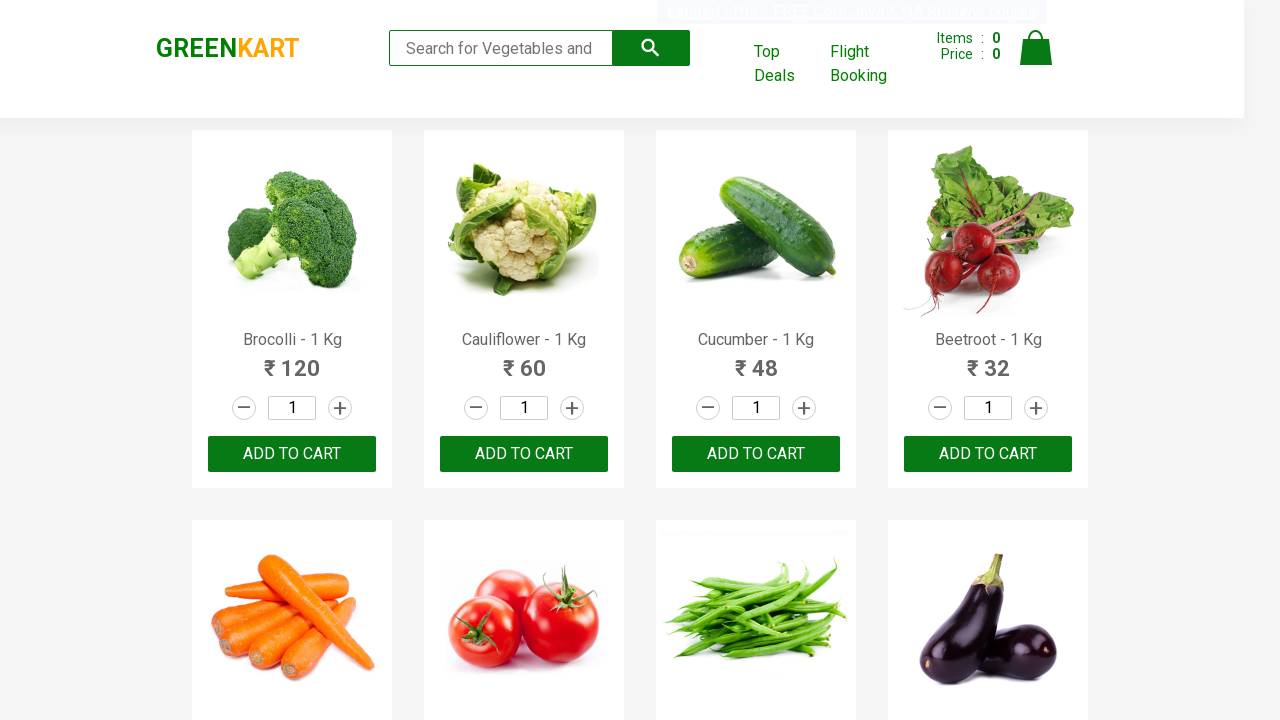